Tests browser window management by maximizing and then minimizing the browser window on YouTube's homepage

Starting URL: https://www.youtube.com/

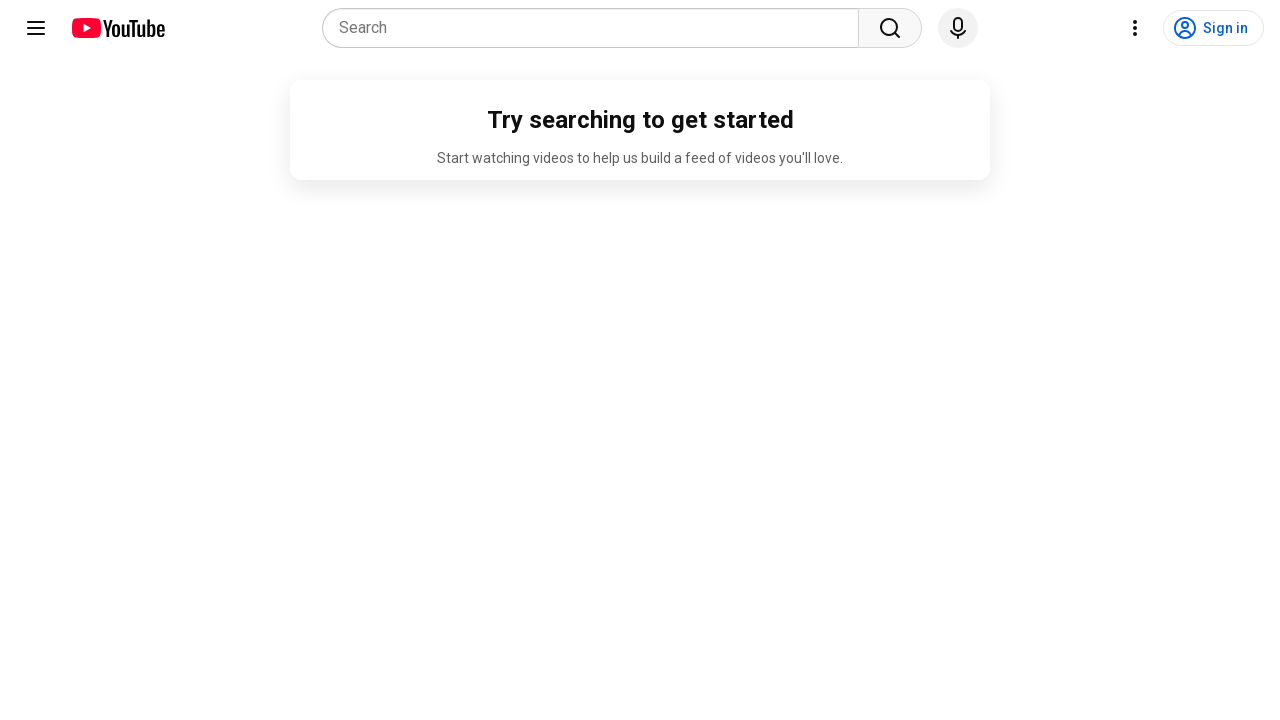

Set viewport to maximized size (1920x1080)
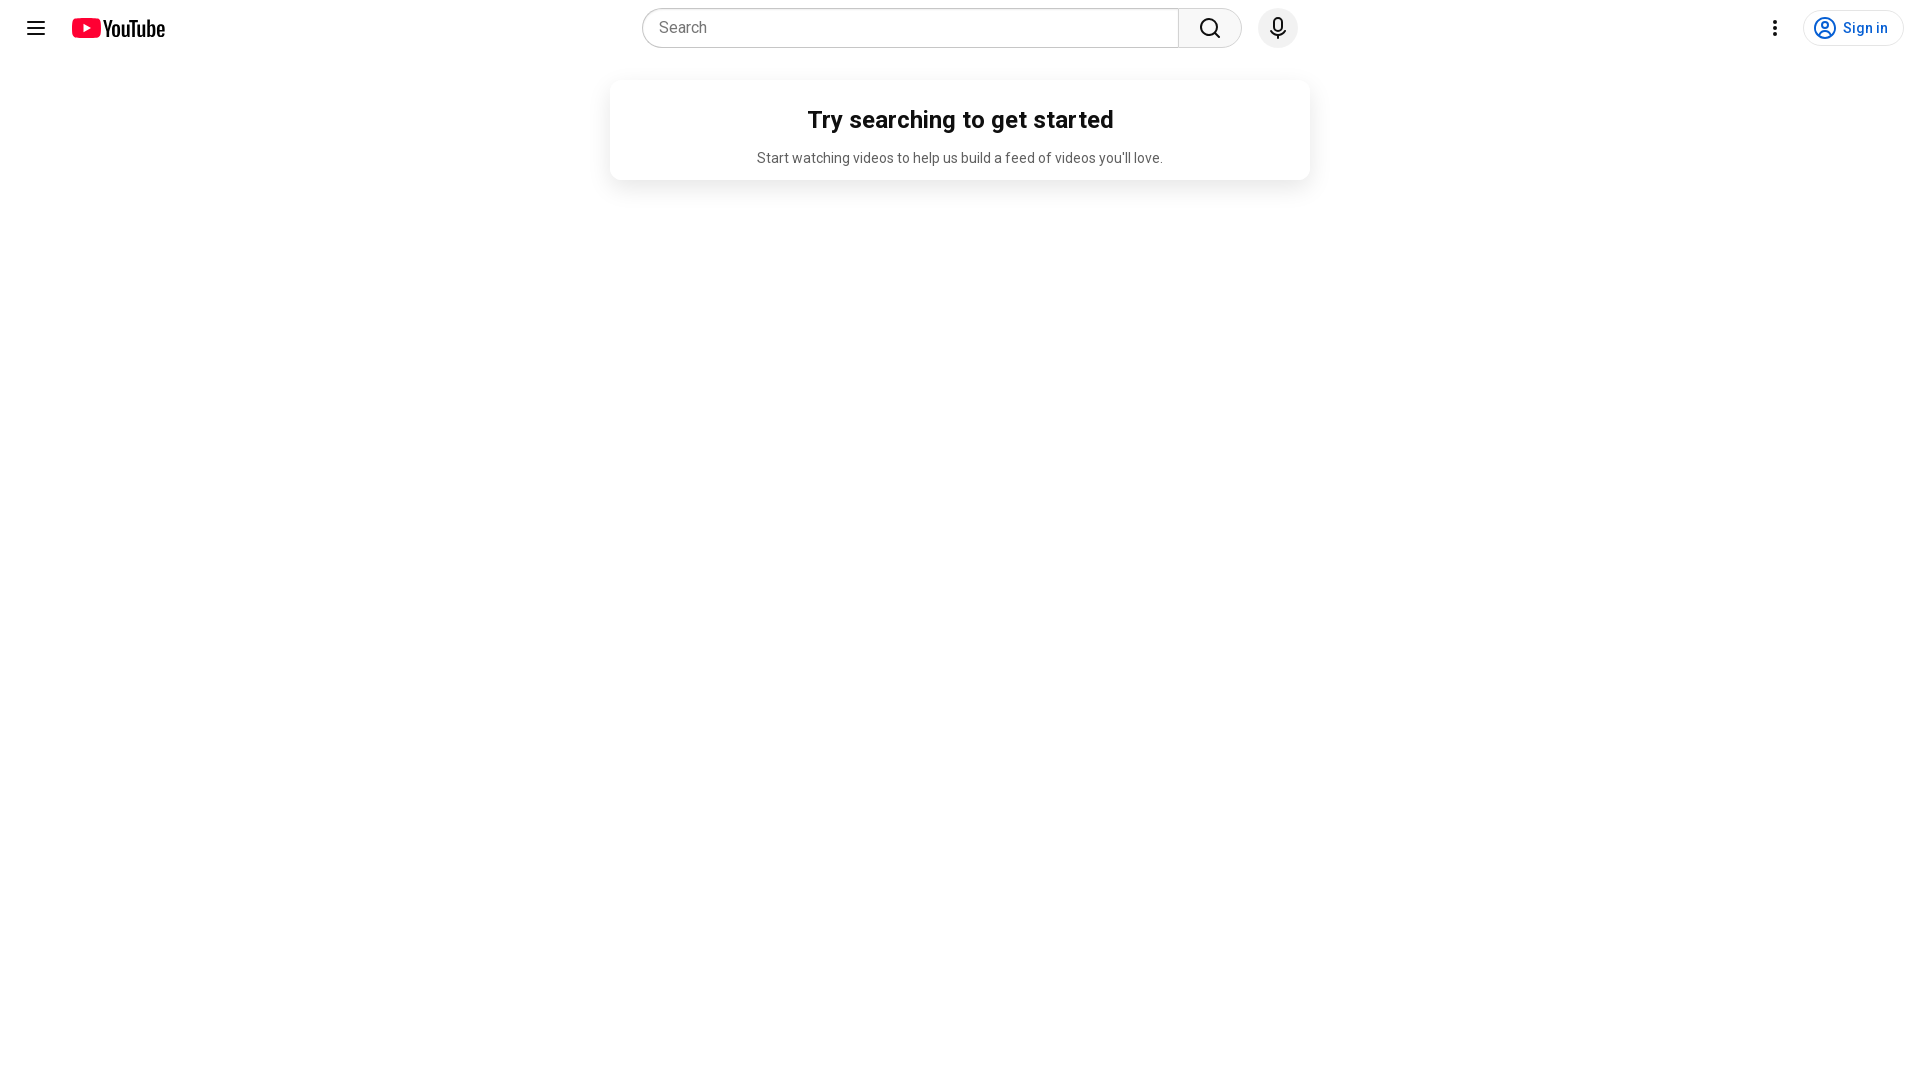

Waited 2 seconds for page to render in maximized state
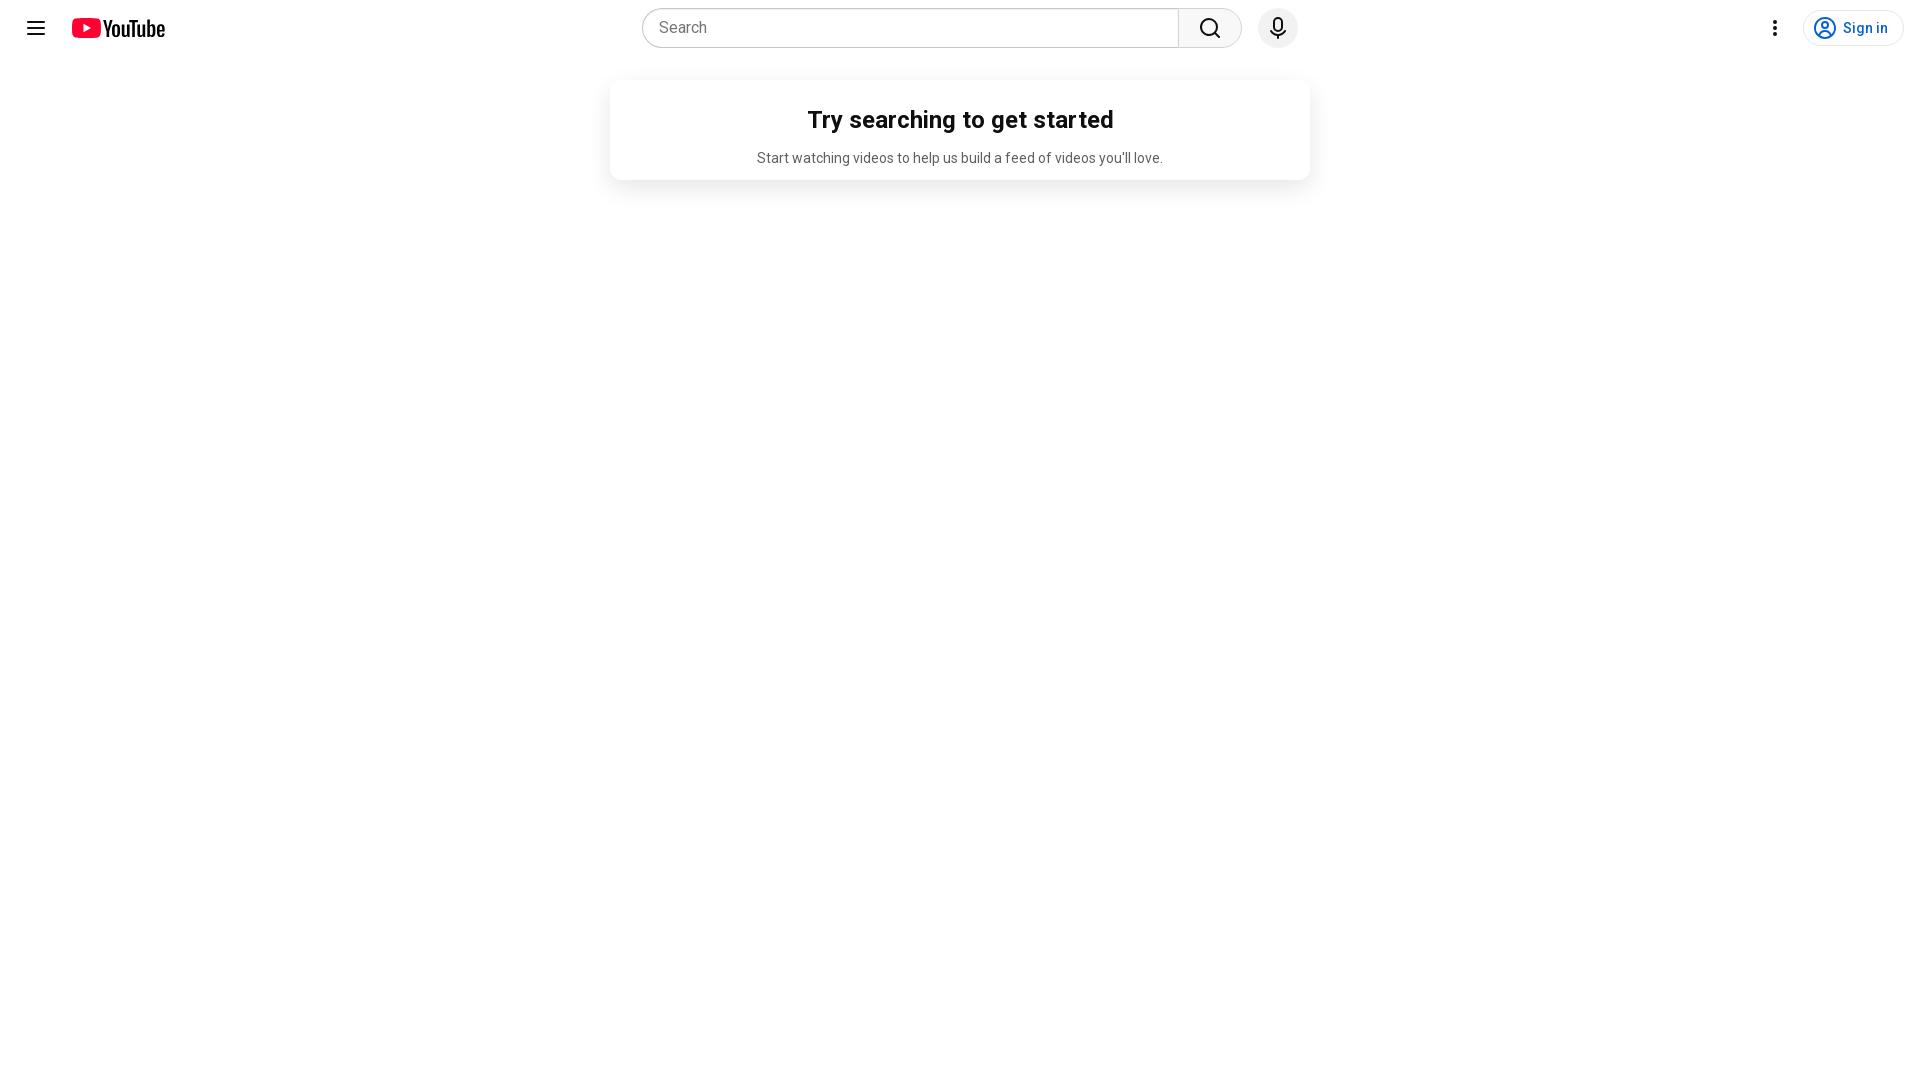

Set viewport to minimized size (800x600)
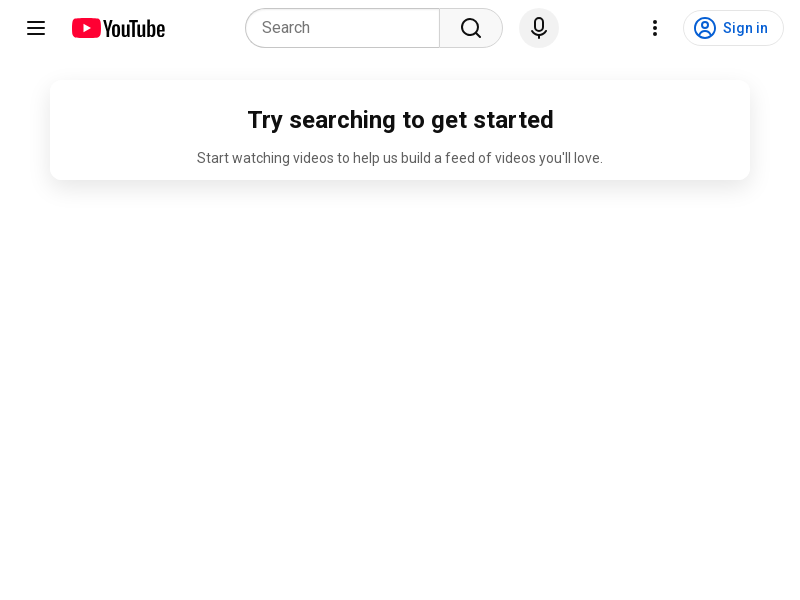

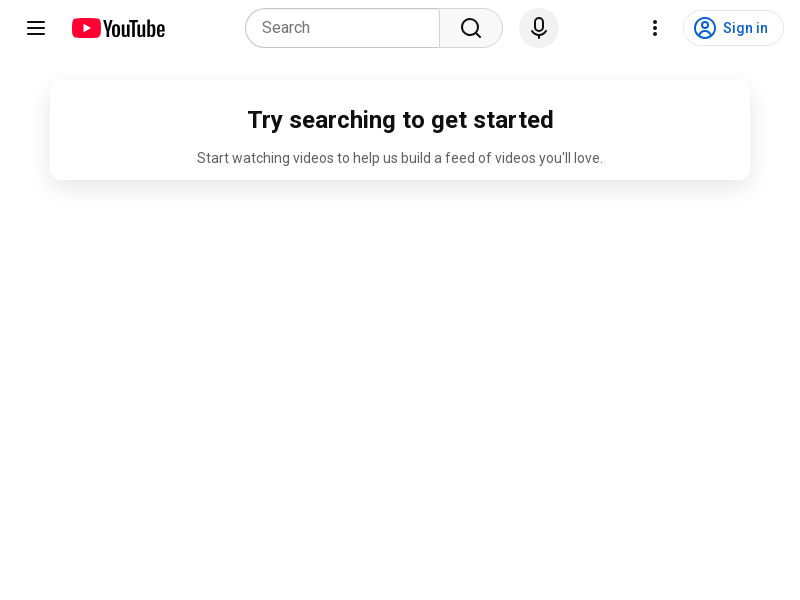